Tests error message text when submitting invalid credentials

Starting URL: https://the-internet.herokuapp.com/

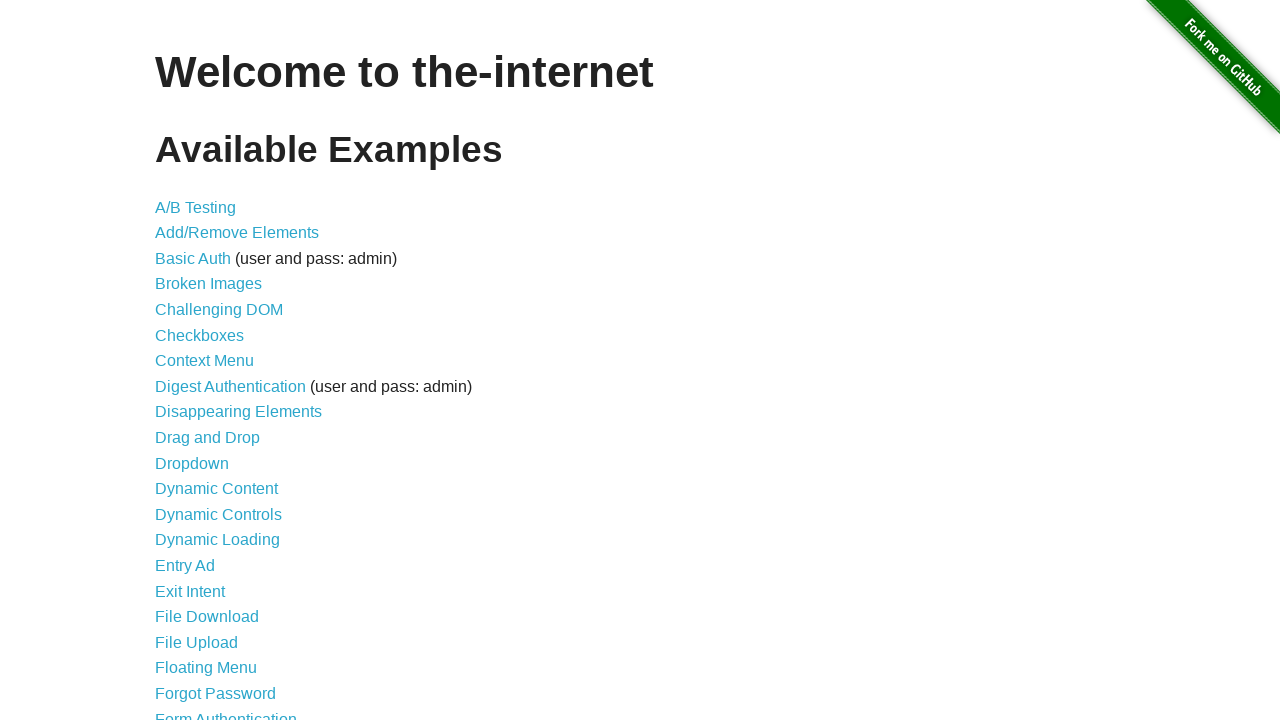

Clicked on Form Authentication link at (226, 712) on xpath=//a[text() = "Form Authentication"]
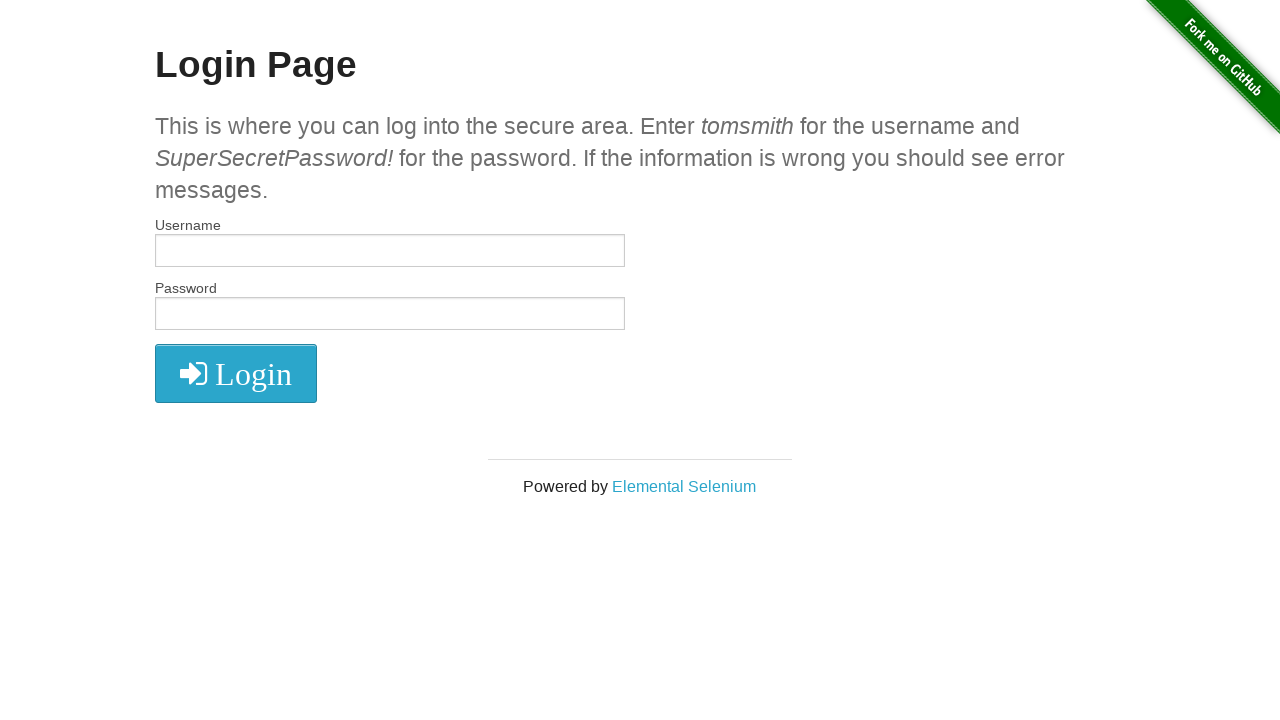

Filled username field with invalid credentials 'InvalidUser123' on //input[@id="username"]
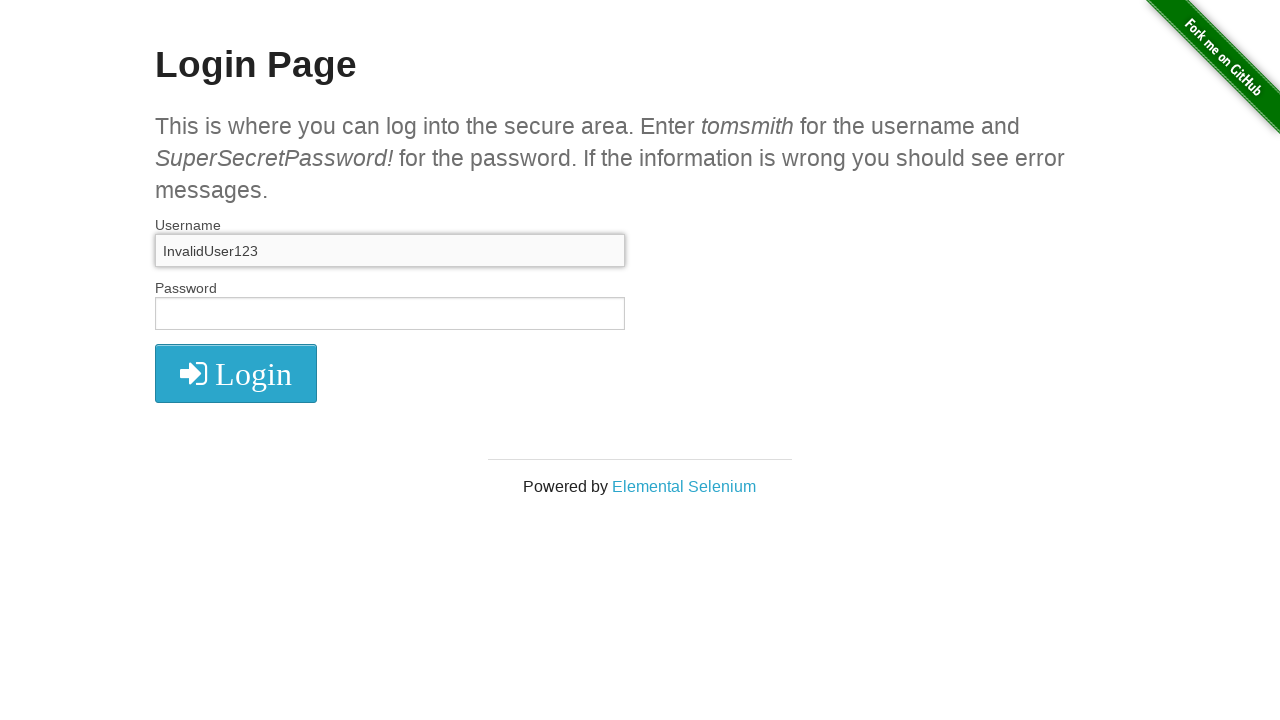

Filled password field with invalid credentials 'WrongPass456' on //input[@id="password"]
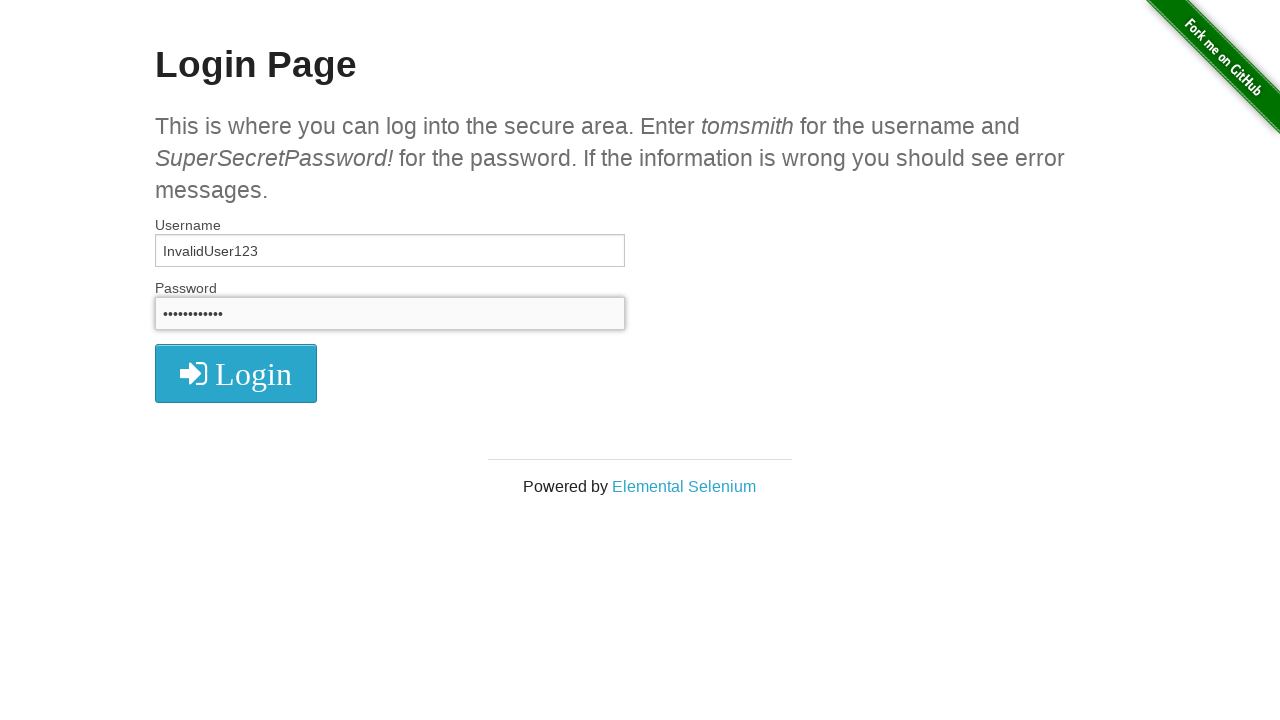

Clicked login button to submit invalid credentials at (236, 374) on xpath=//button/i
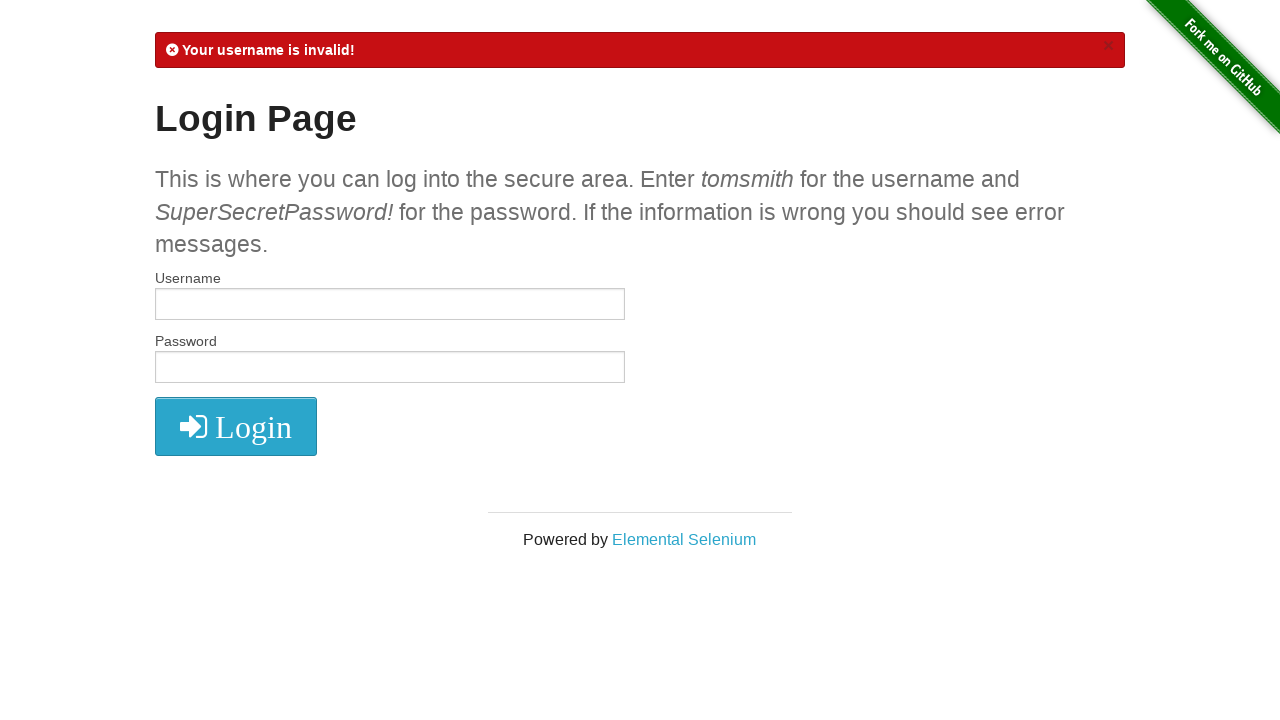

Retrieved error message text from flash error element
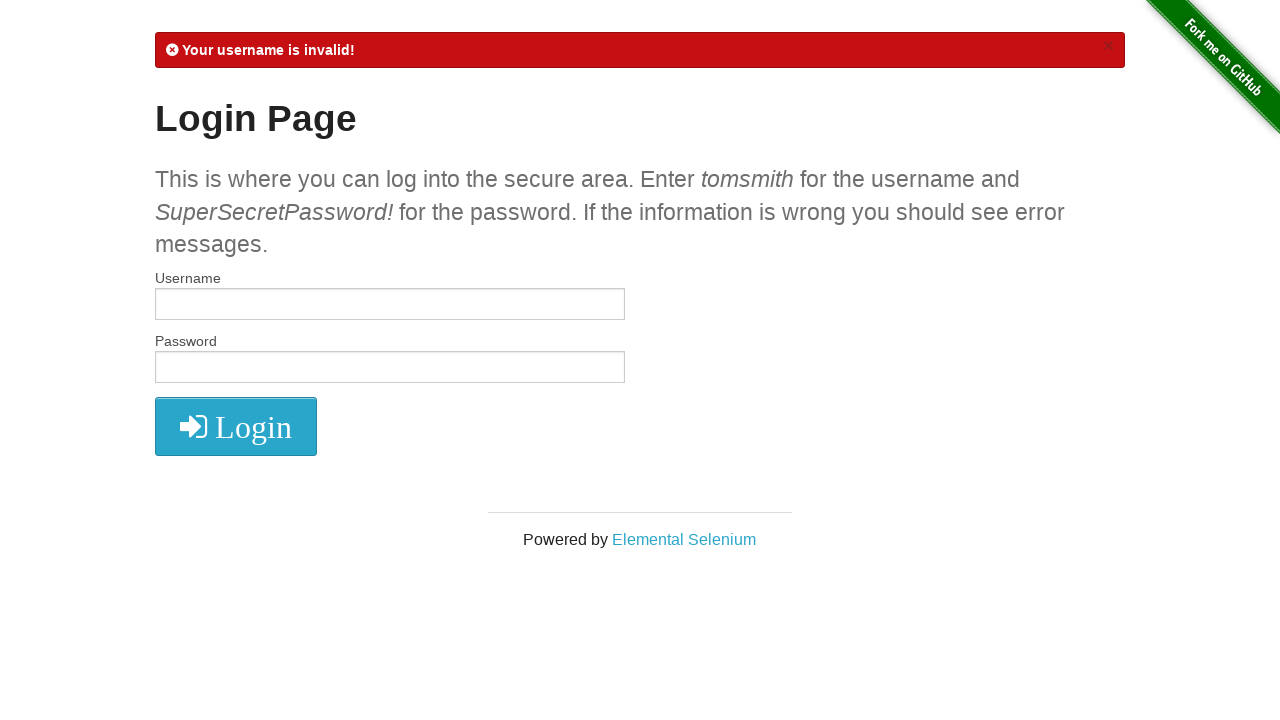

Verified error message contains 'Your username is invalid!'
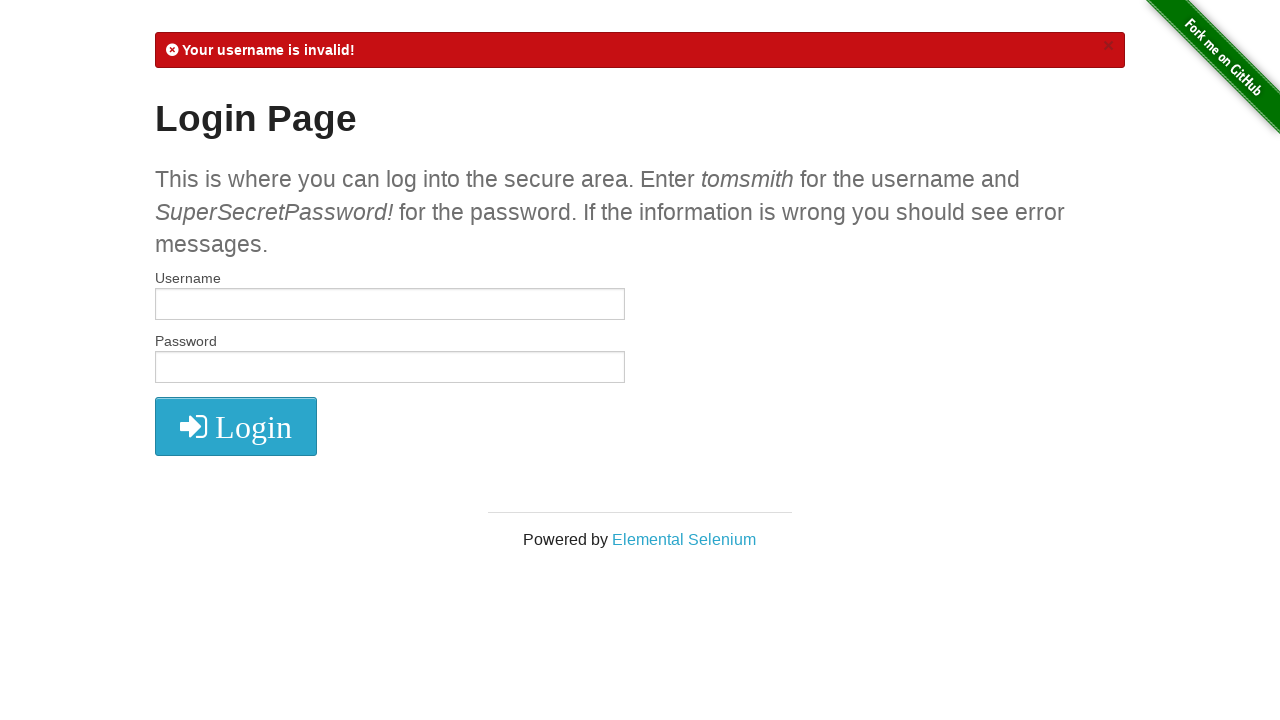

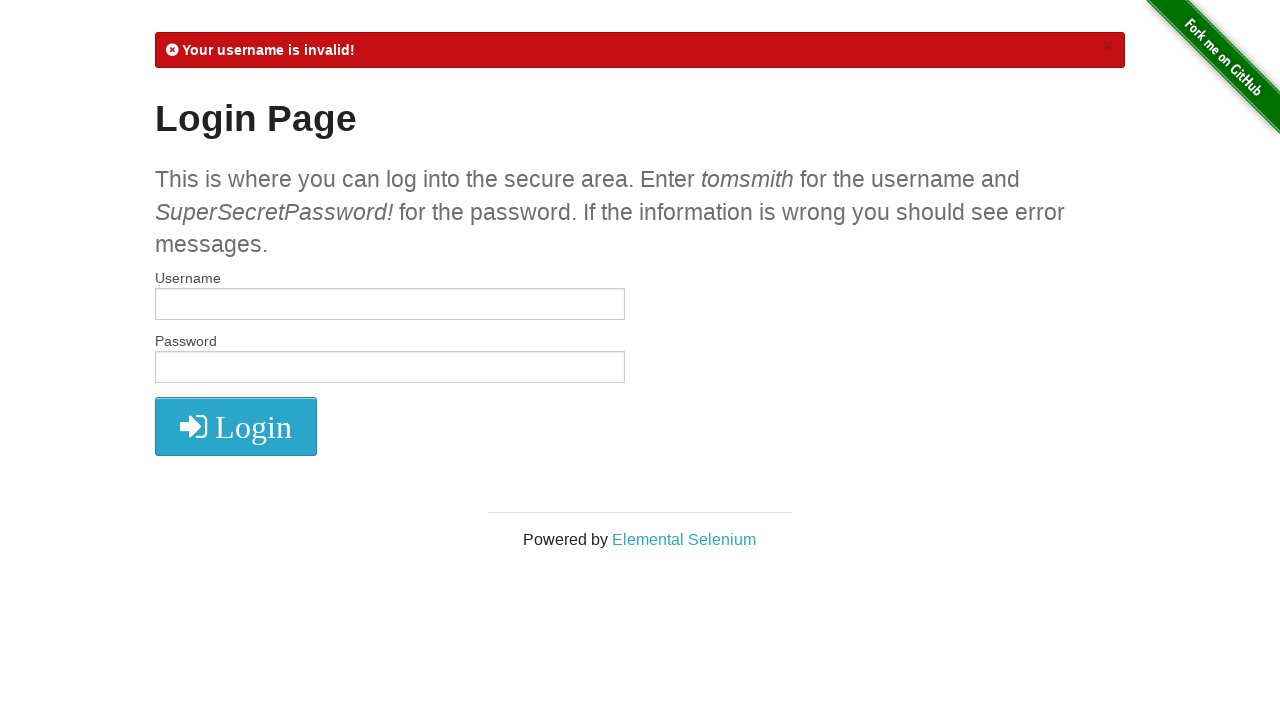